Tests browser navigation by refreshing the page, navigating to a new URL, going back, and then going forward

Starting URL: https://techglobal-training.com

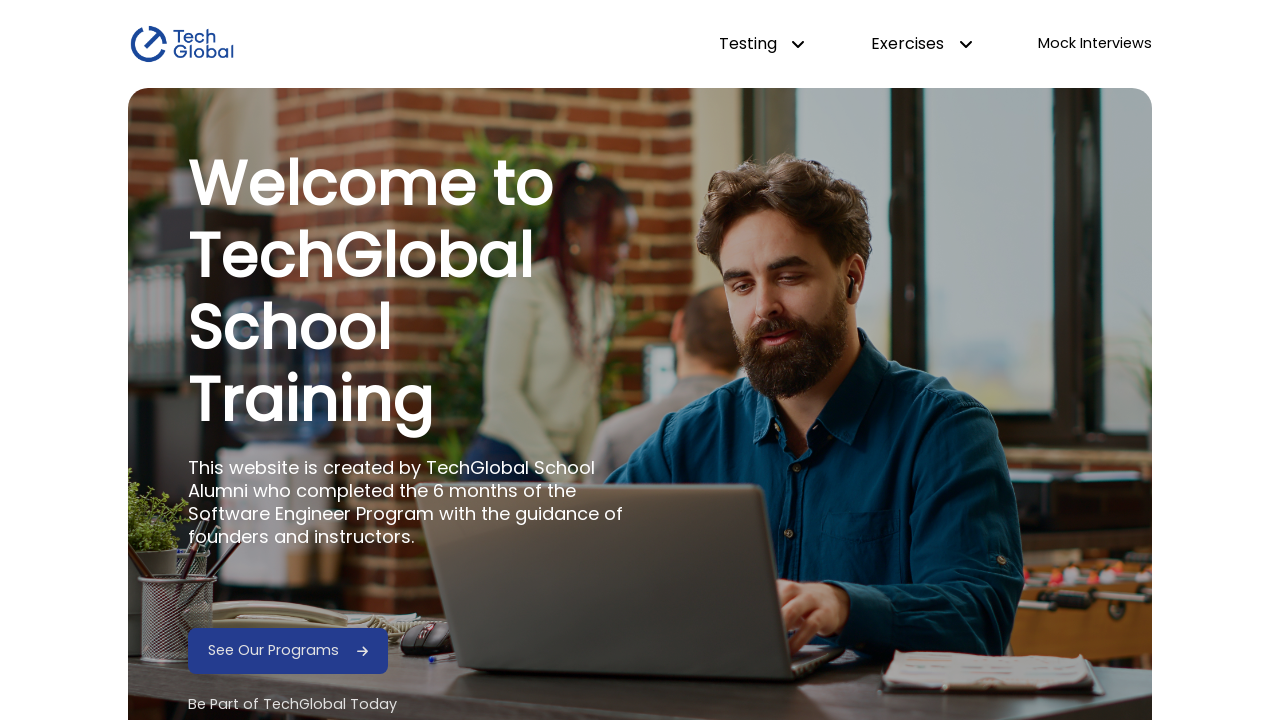

Reloaded the current page at https://techglobal-training.com
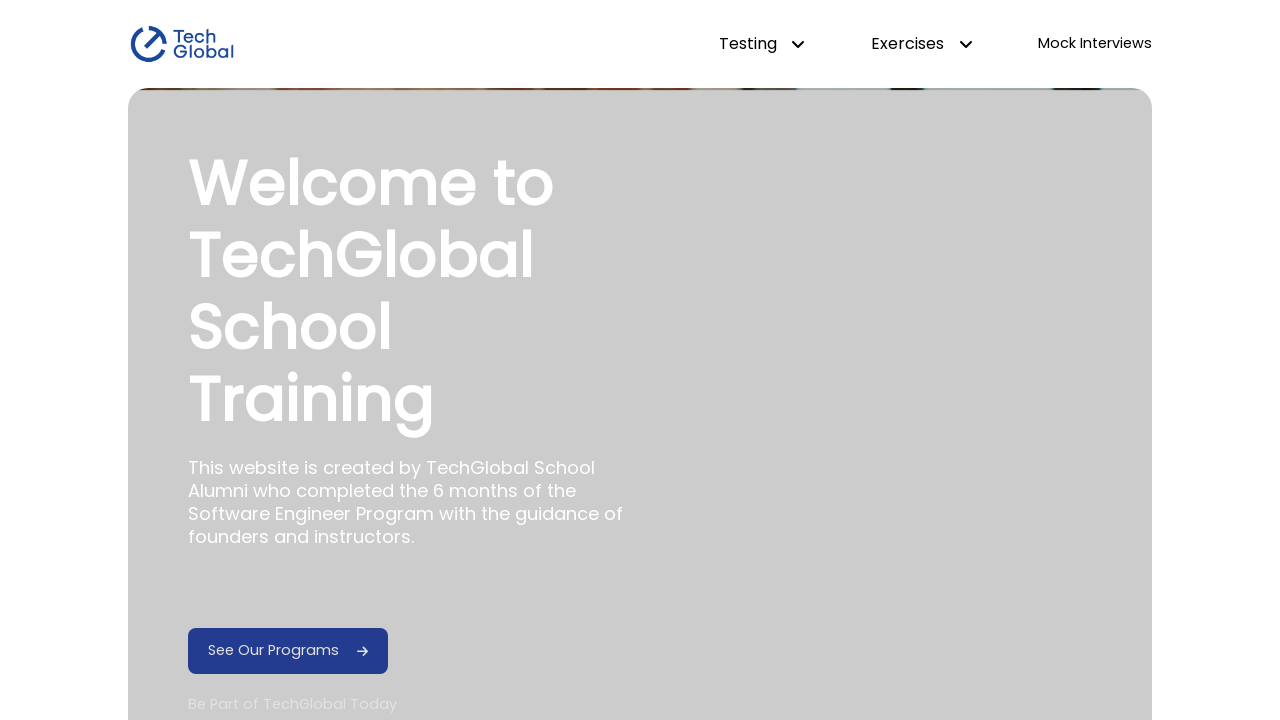

Navigated to https://techglobal-training.com/frontend
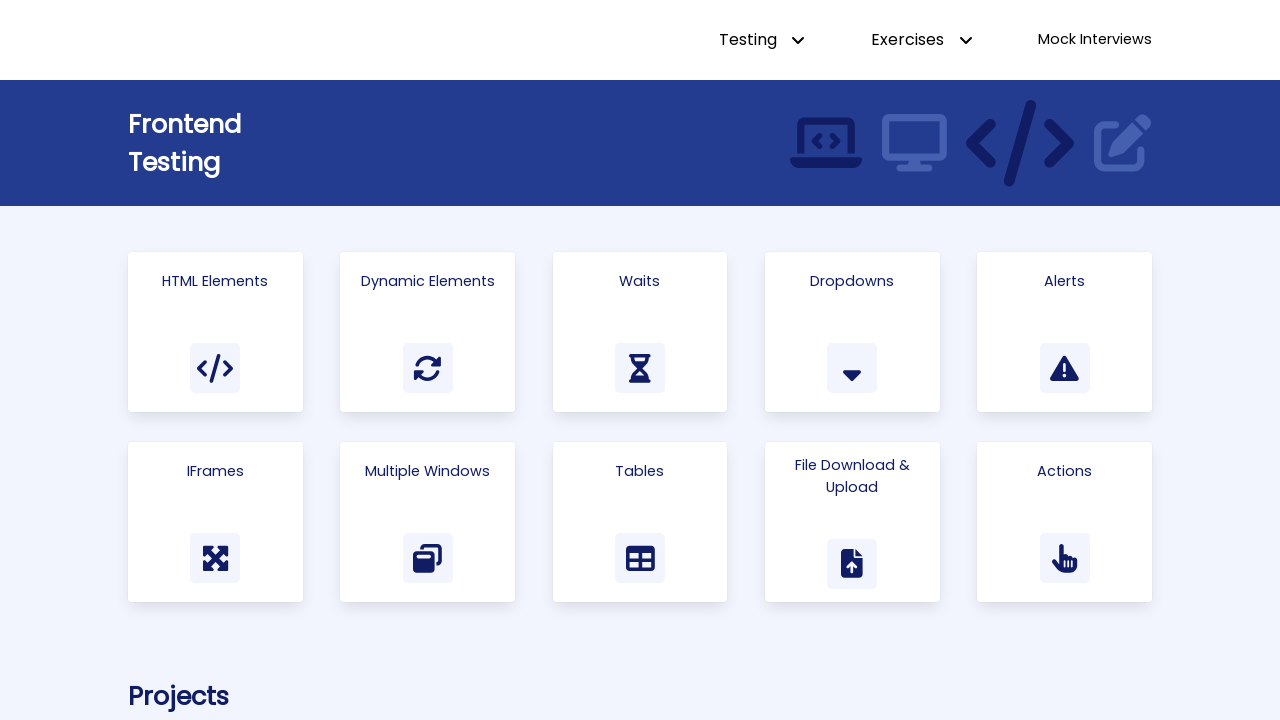

Navigated back to previous page
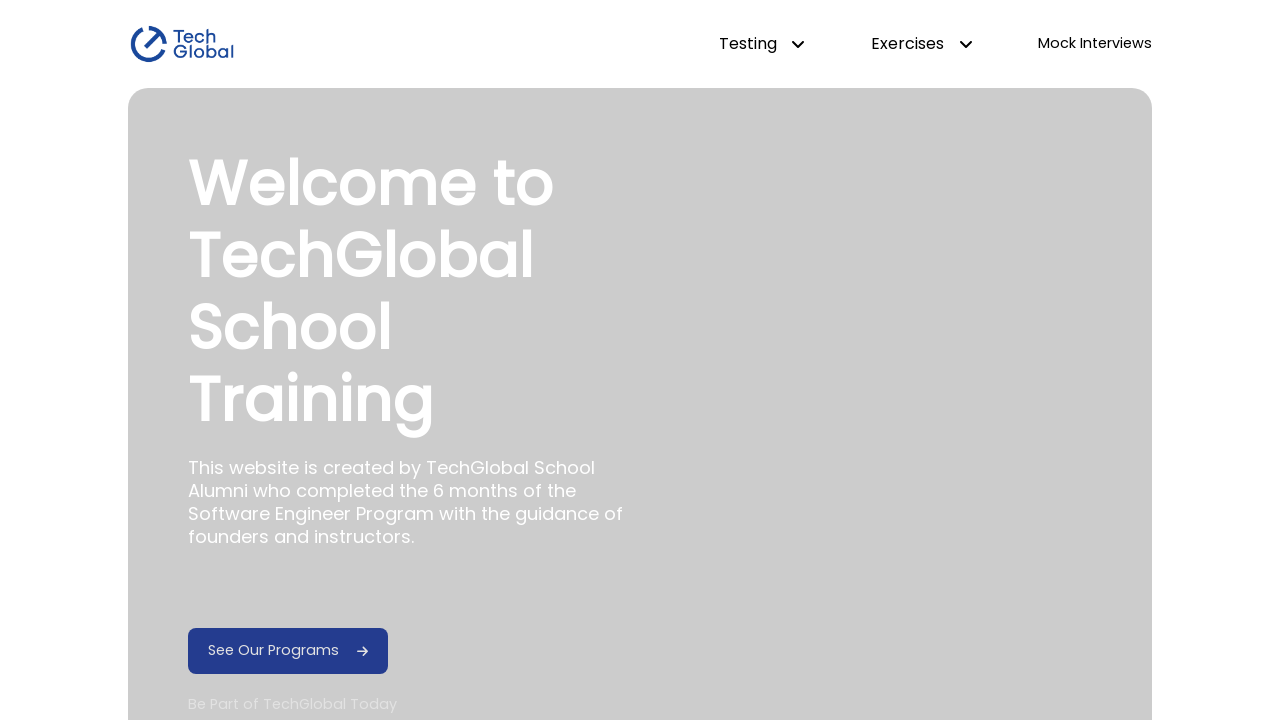

Navigated forward to frontend page again
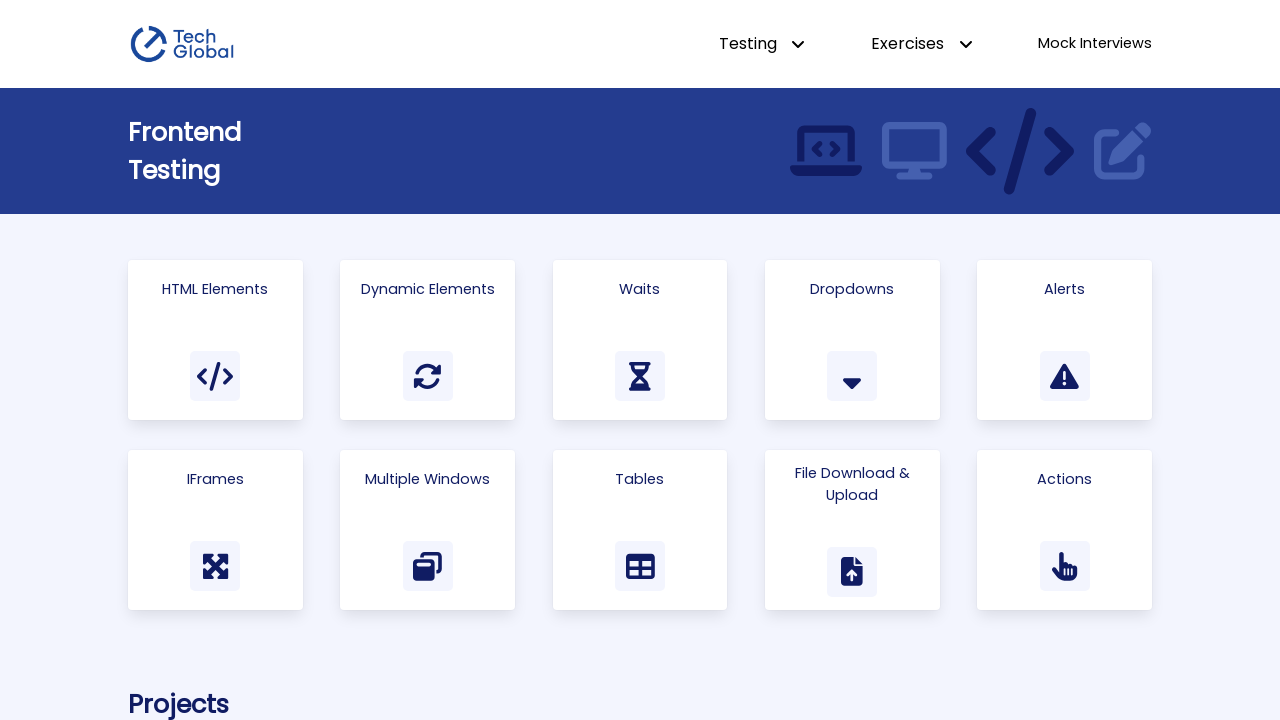

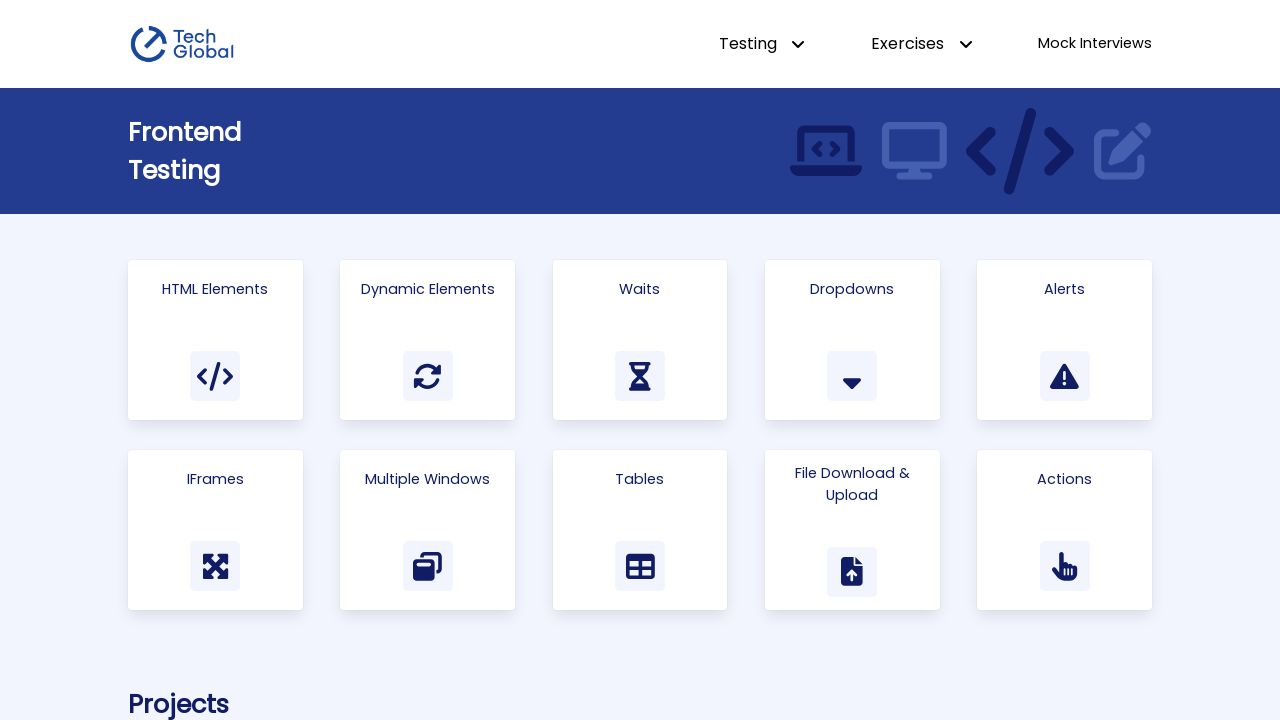